Tests the Dice.com job search functionality by entering a job title and location, then submitting the search form to find tech jobs.

Starting URL: https://www.dice.com/

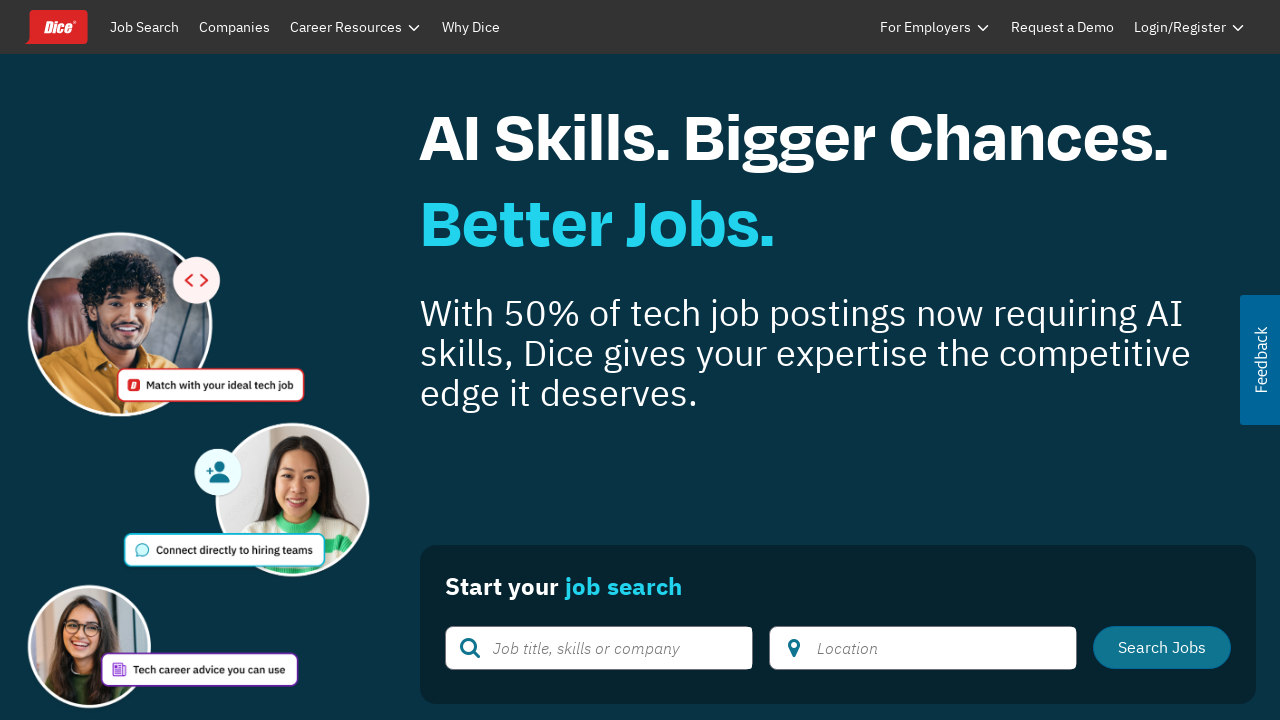

Waited for search form to be visible
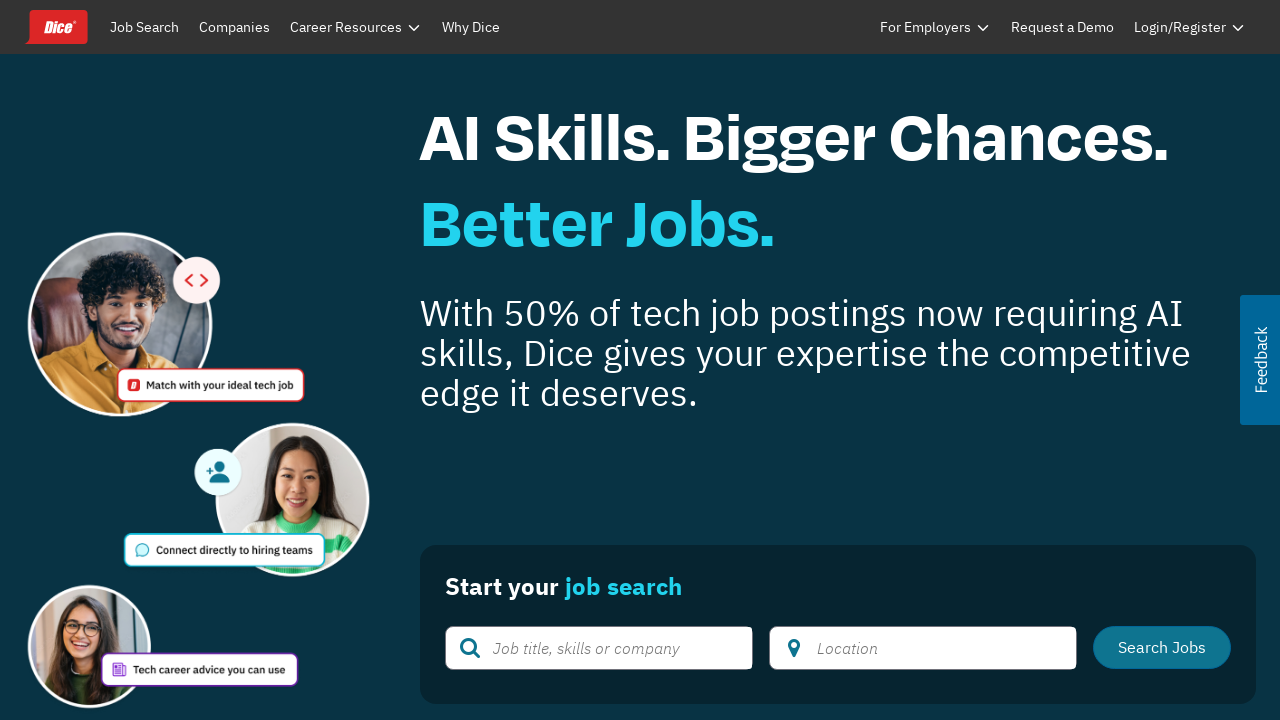

Entered 'Python Developer' in job title search field on #typeaheadInput
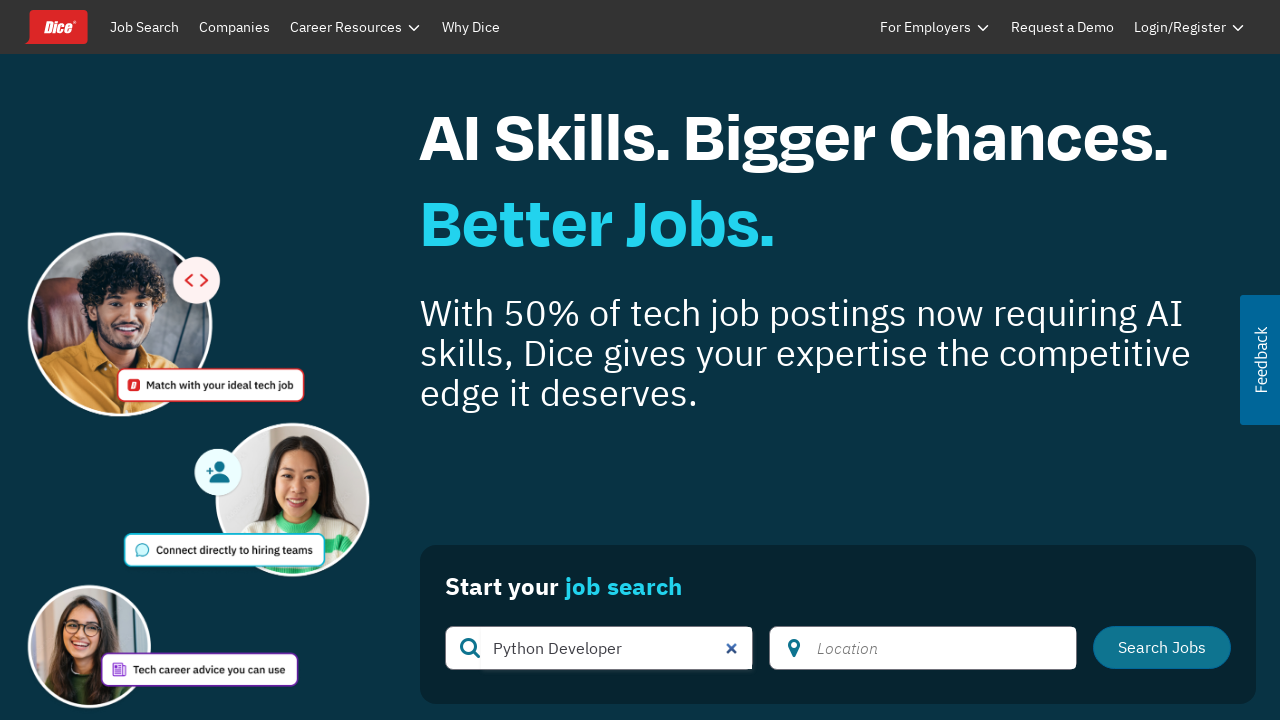

Entered 'San Francisco, CA' in location field on #google-location-search
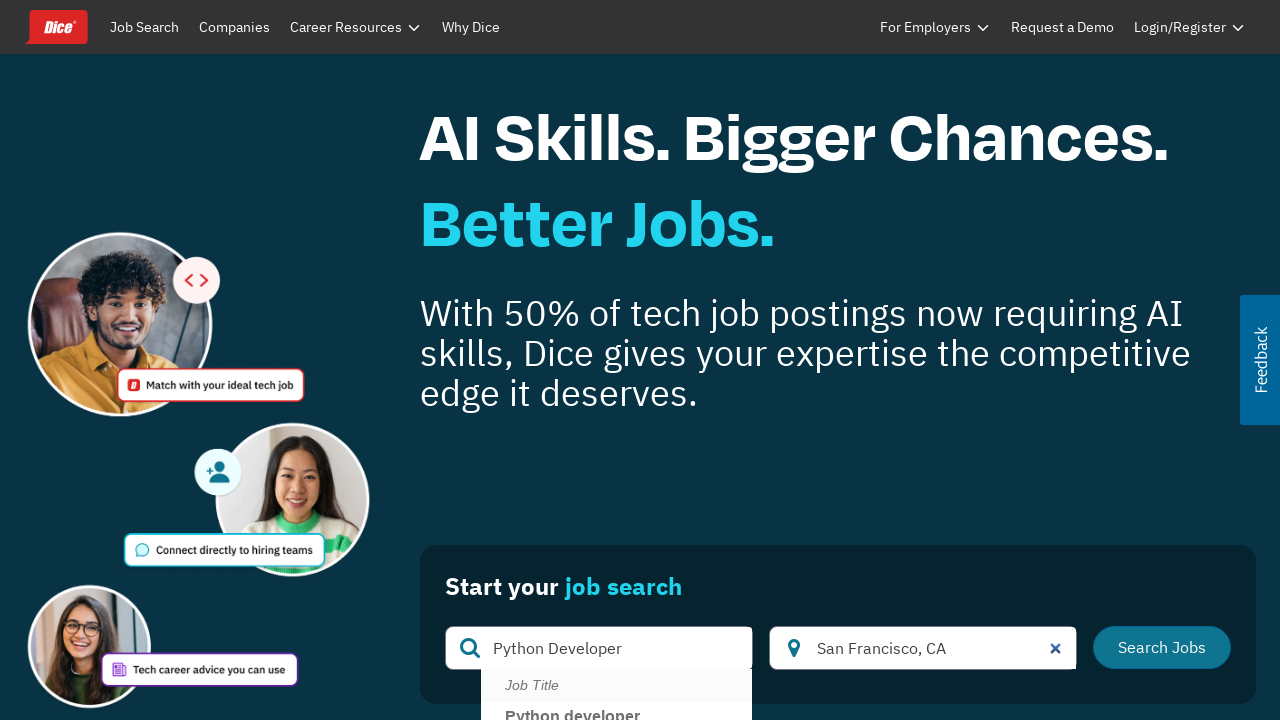

Clicked search button to submit job search form at (1162, 647) on #submitSearch-button
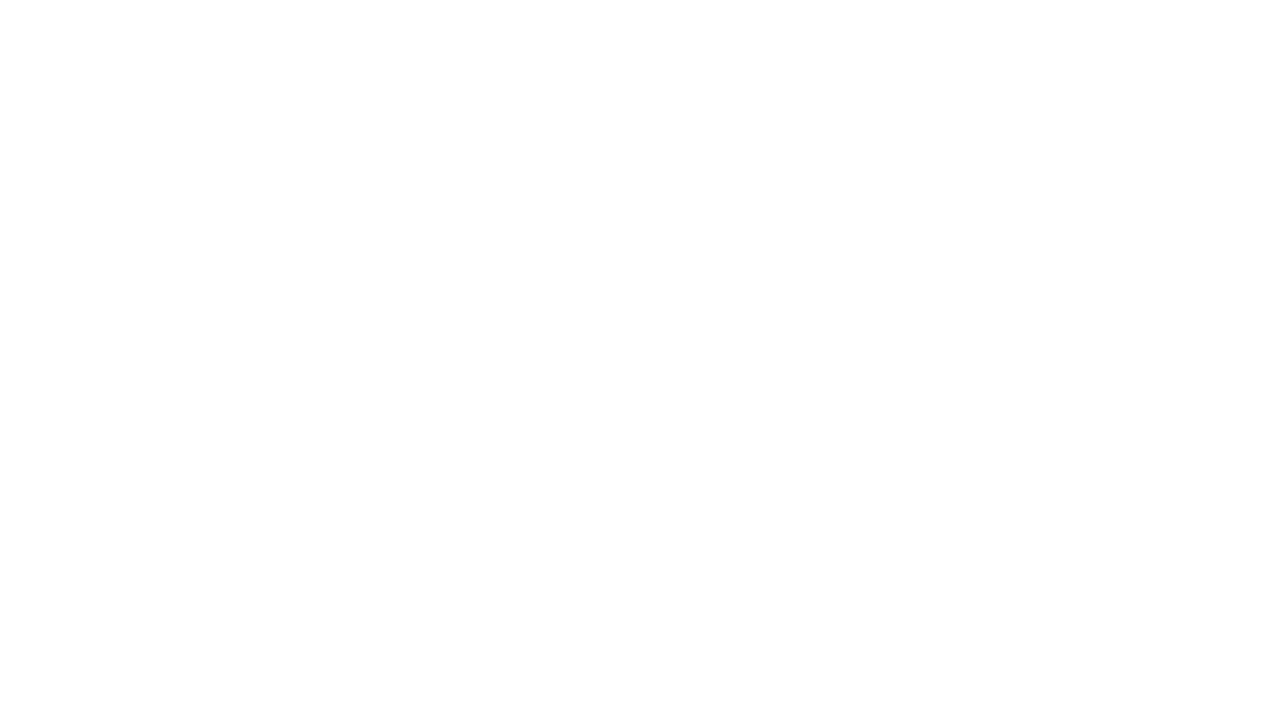

Search results page loaded successfully
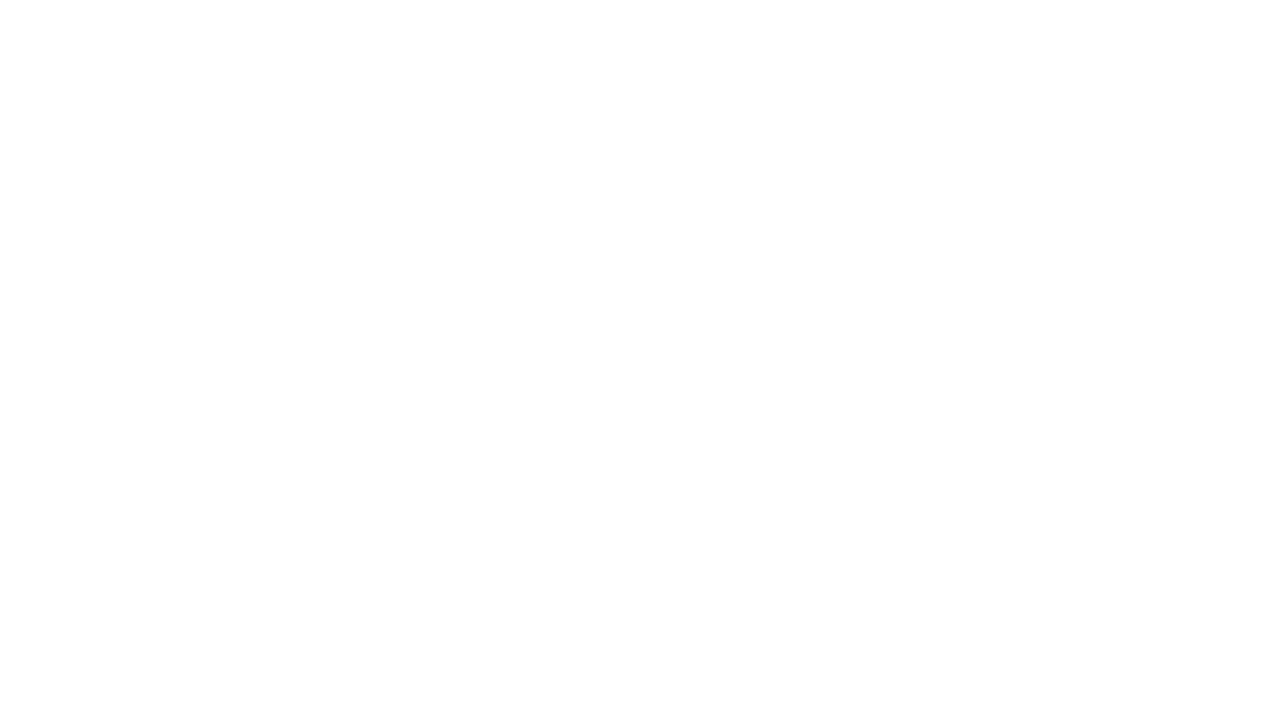

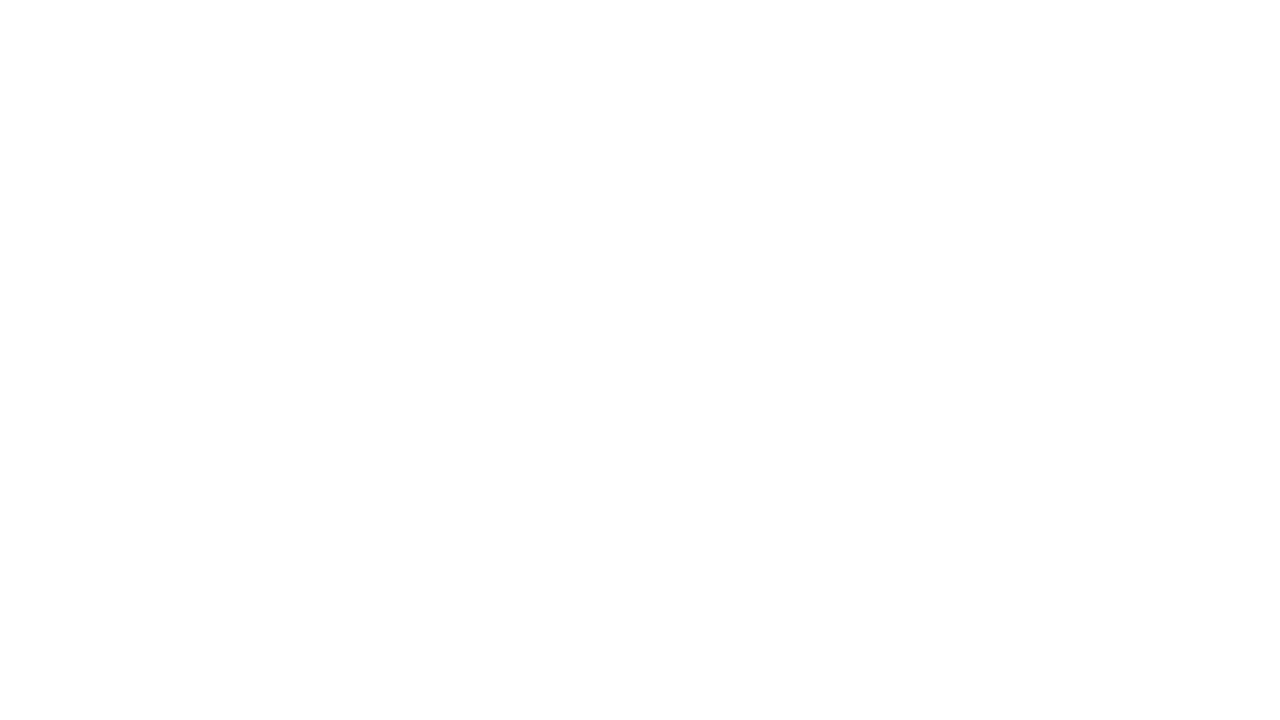